Tests a verify button functionality by clicking it and checking for a success message

Starting URL: http://suninjuly.github.io/wait1.html

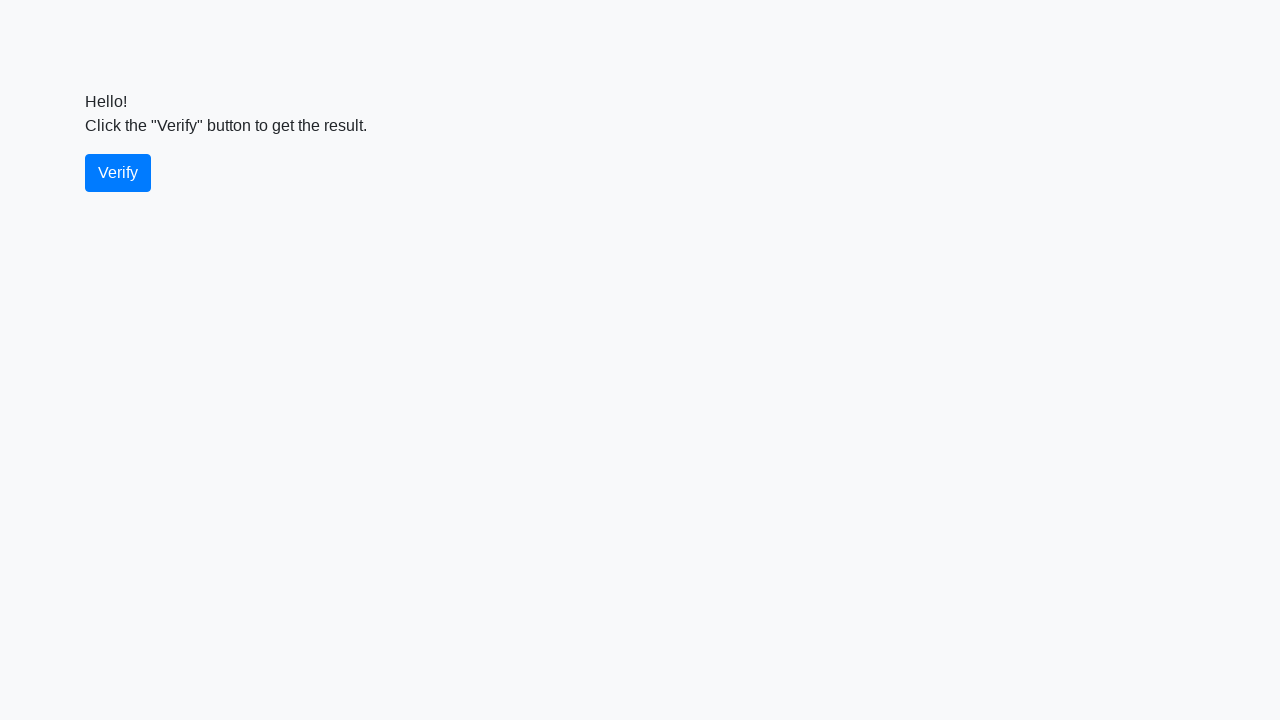

Clicked the verify button at (118, 173) on #verify
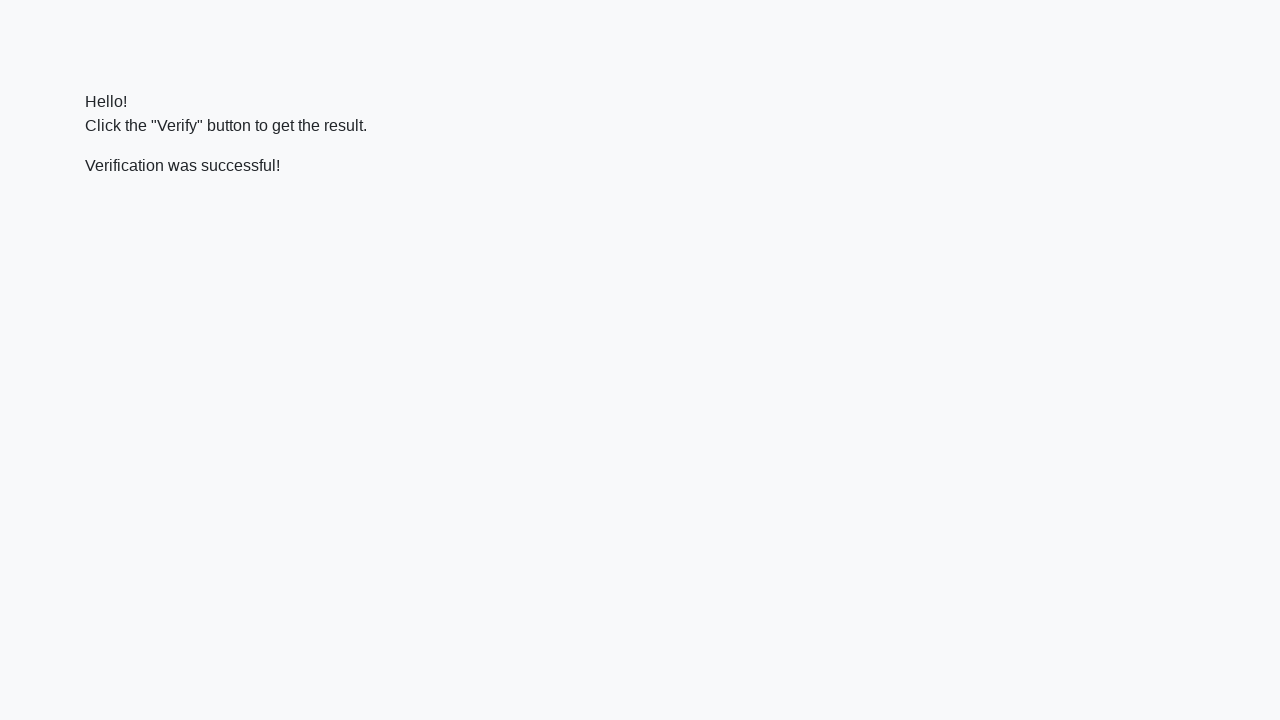

Success message element appeared
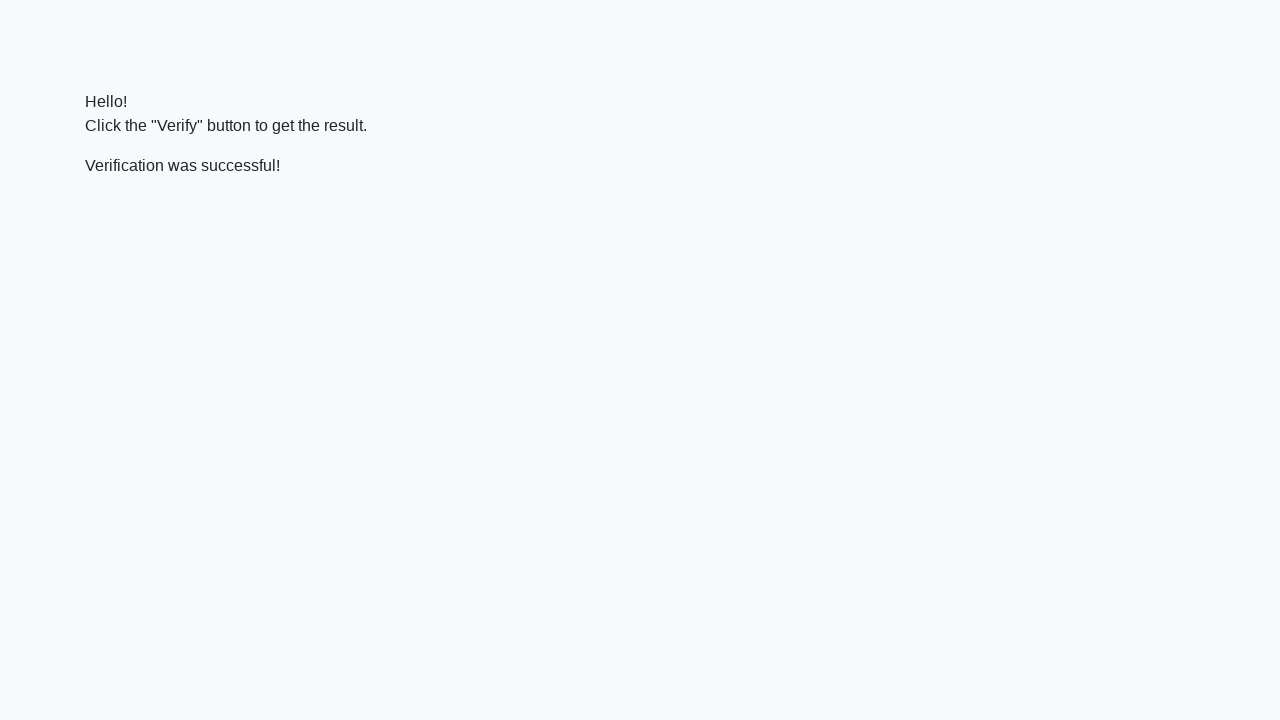

Located the verify message element
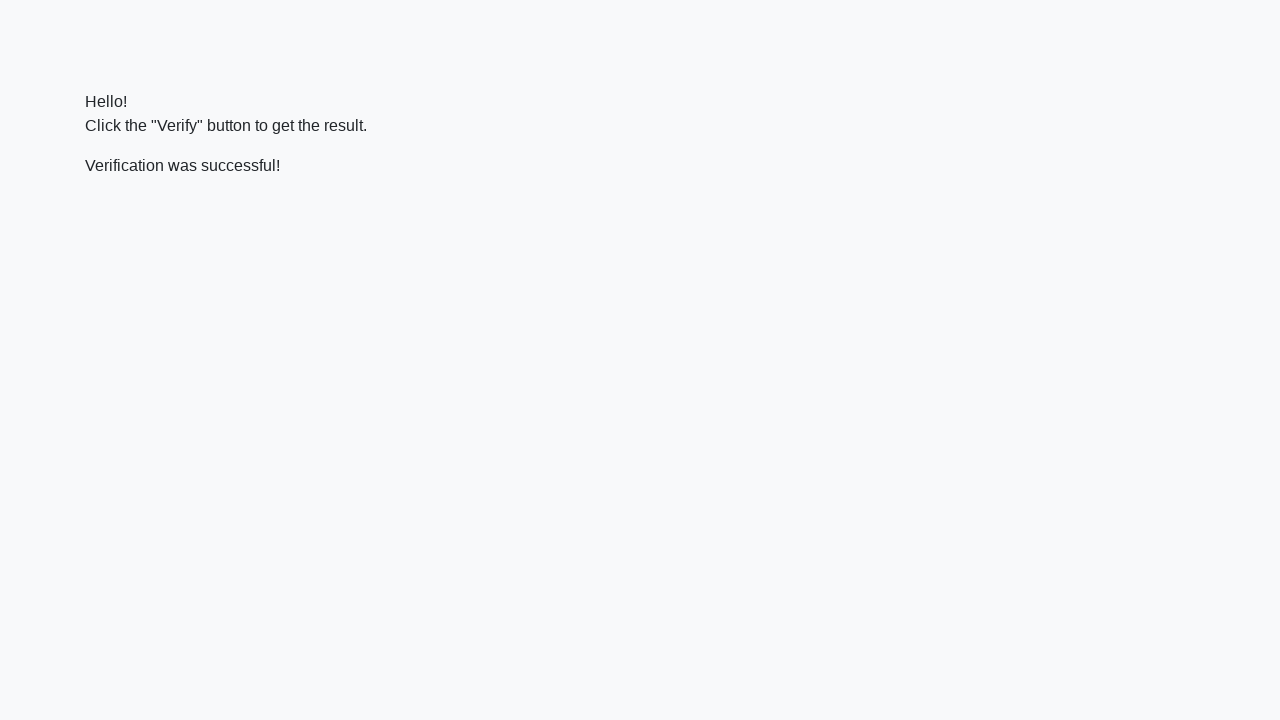

Verified that success message contains 'successful'
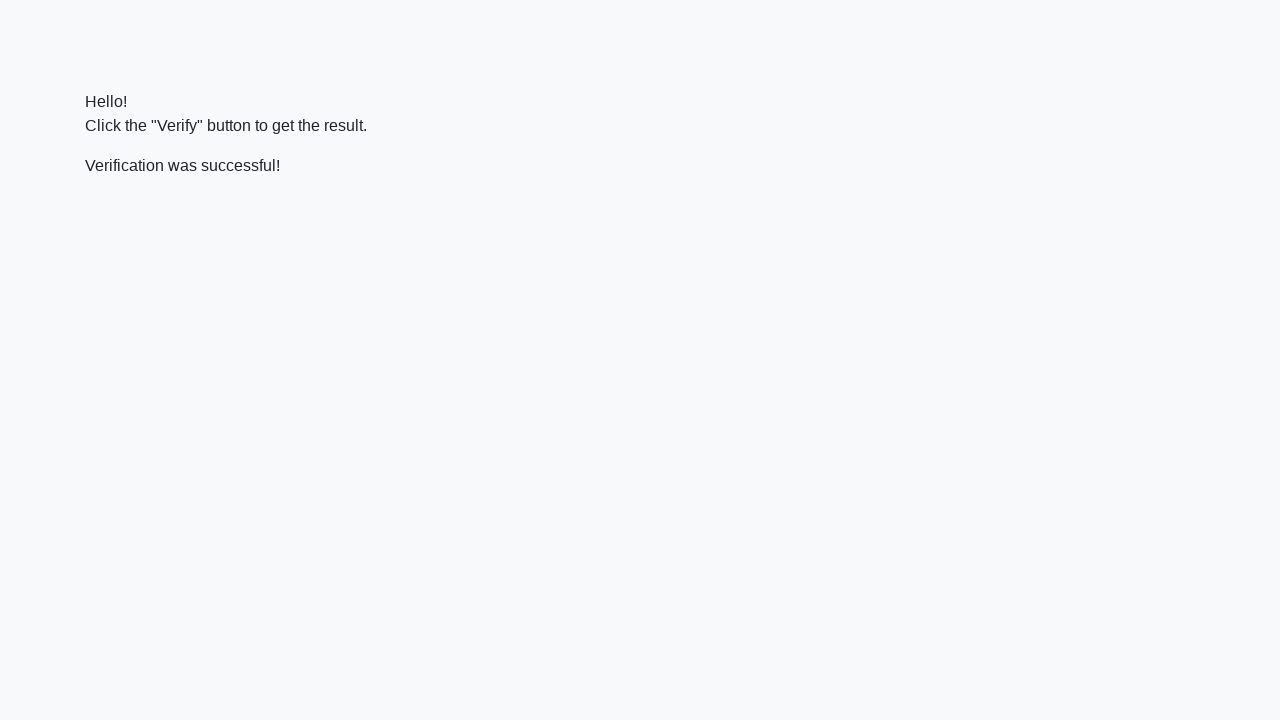

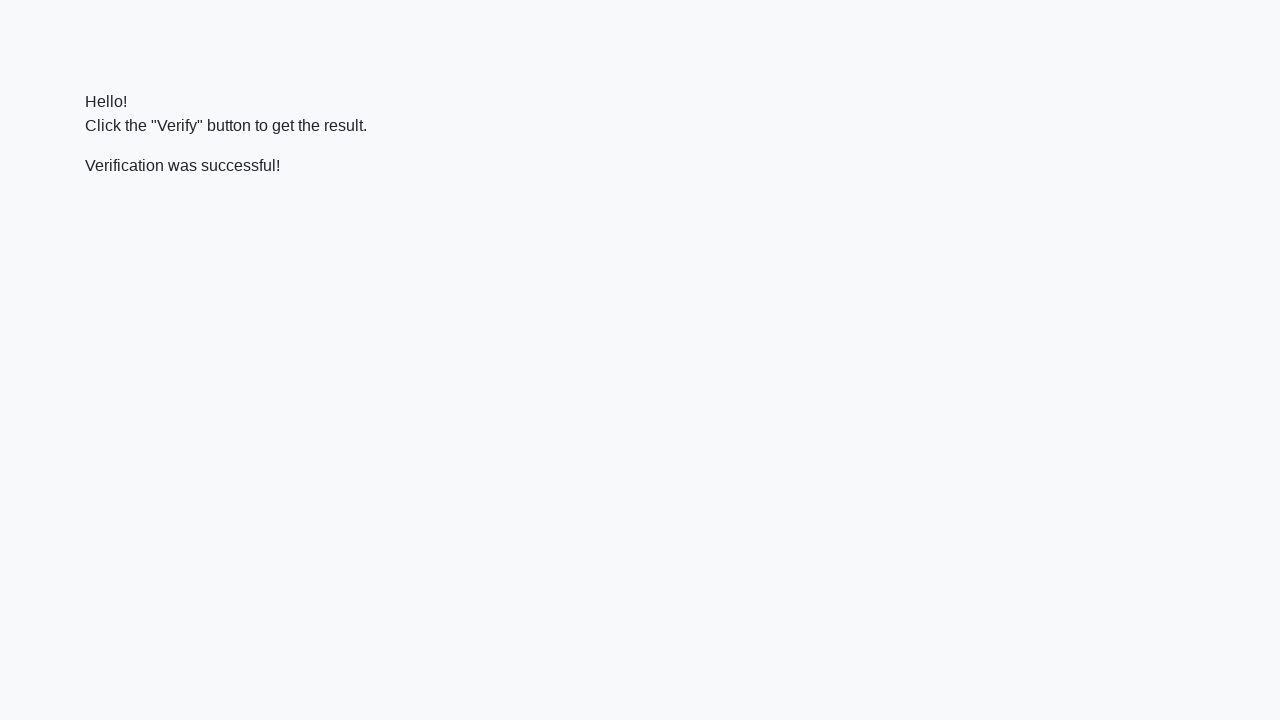